Tests the search functionality on python.org by searching for "pycon" and verifying results are found

Starting URL: http://www.python.org

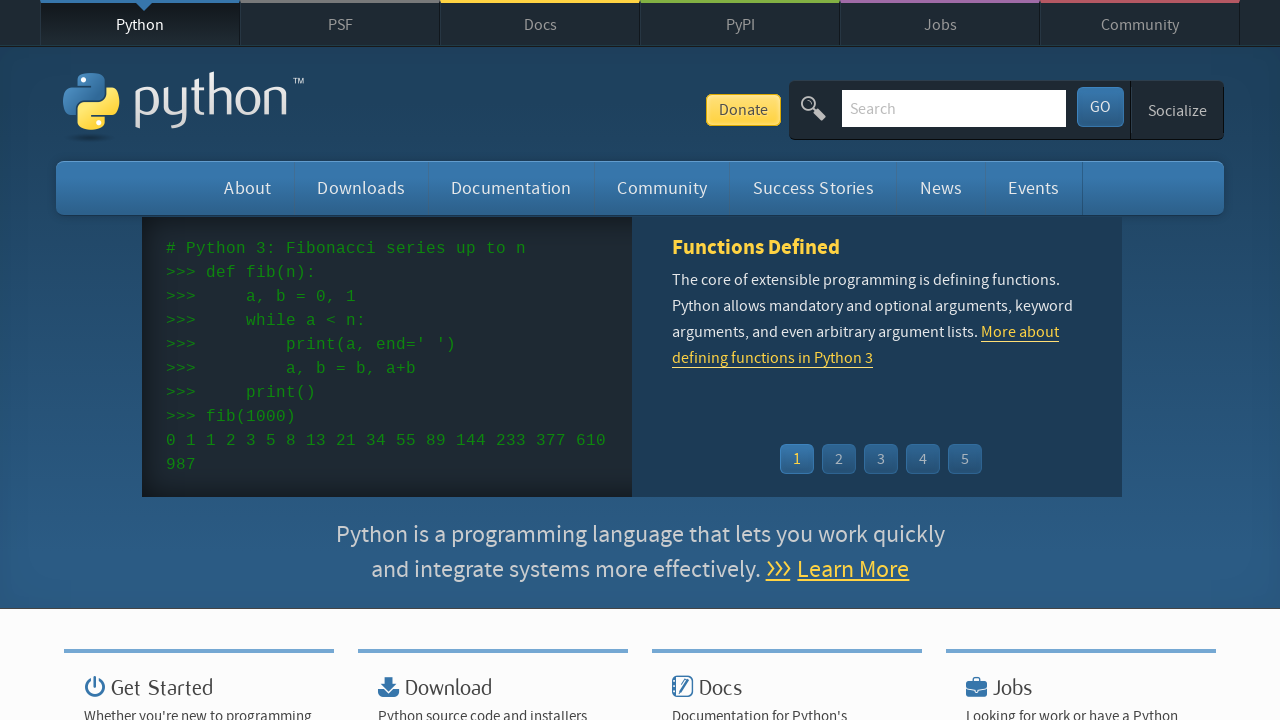

Filled search box with 'pycon' on input[name='q']
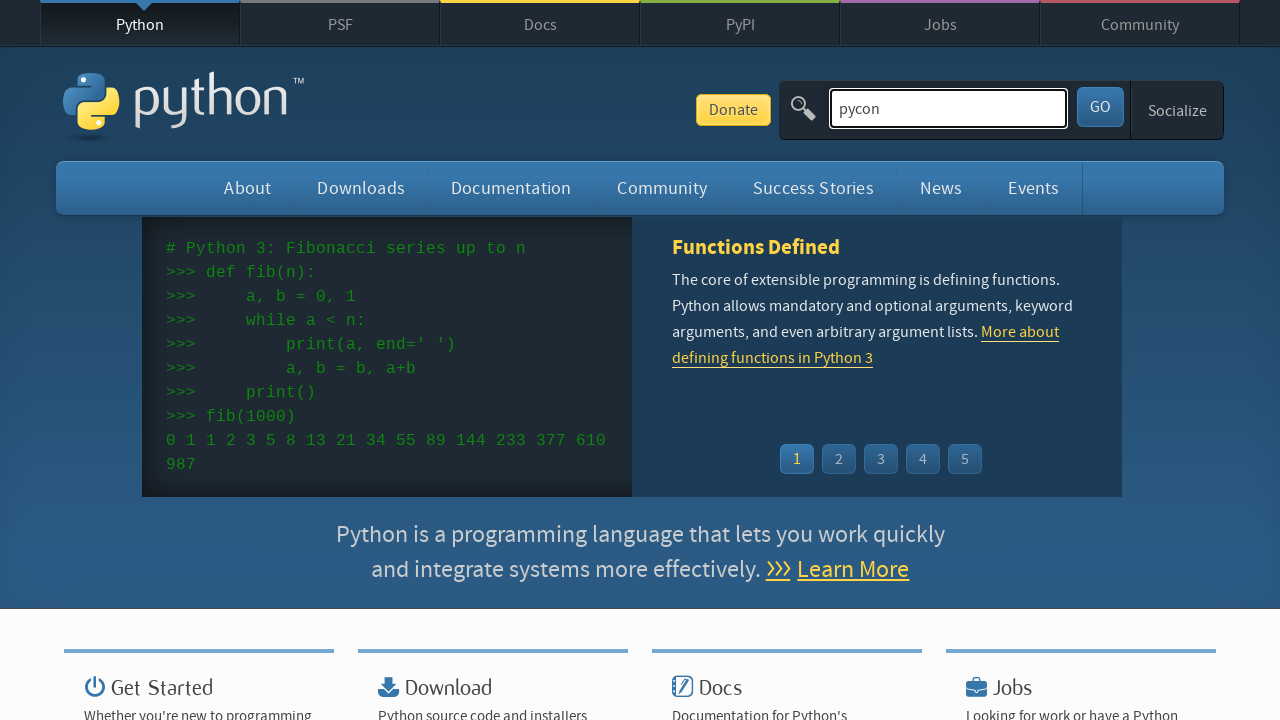

Pressed Enter to submit search on input[name='q']
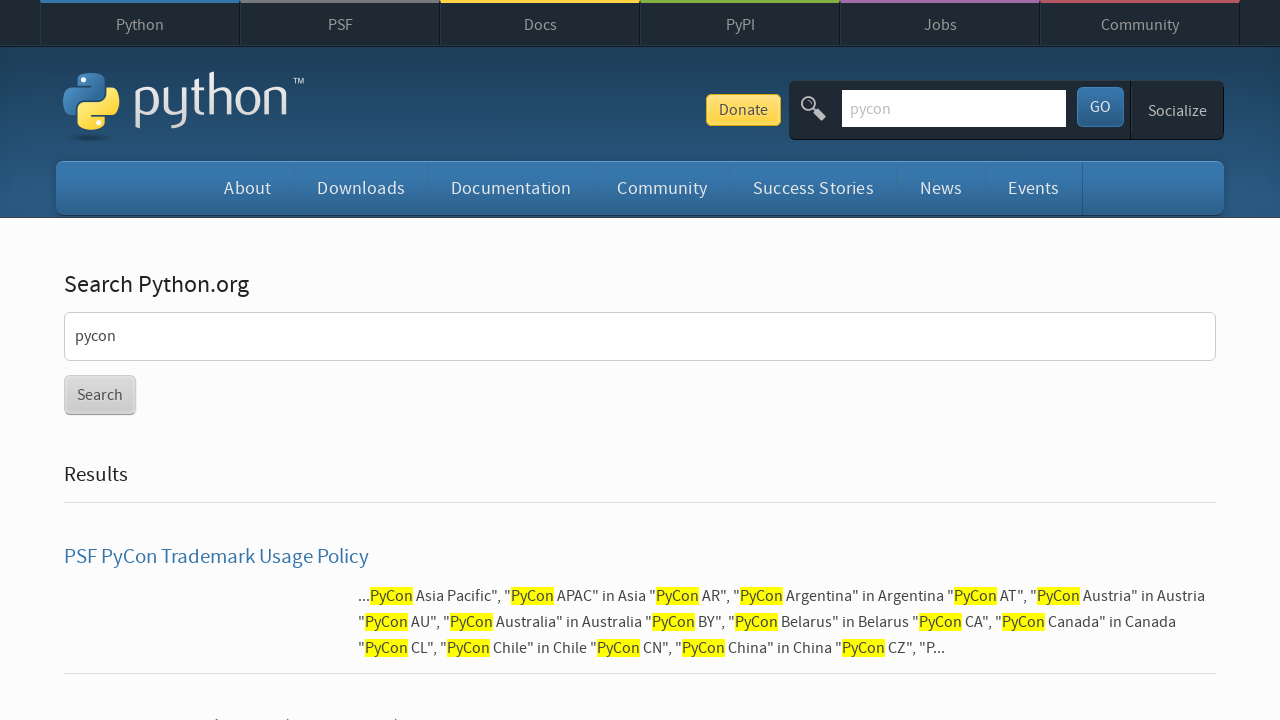

Page loaded and network became idle
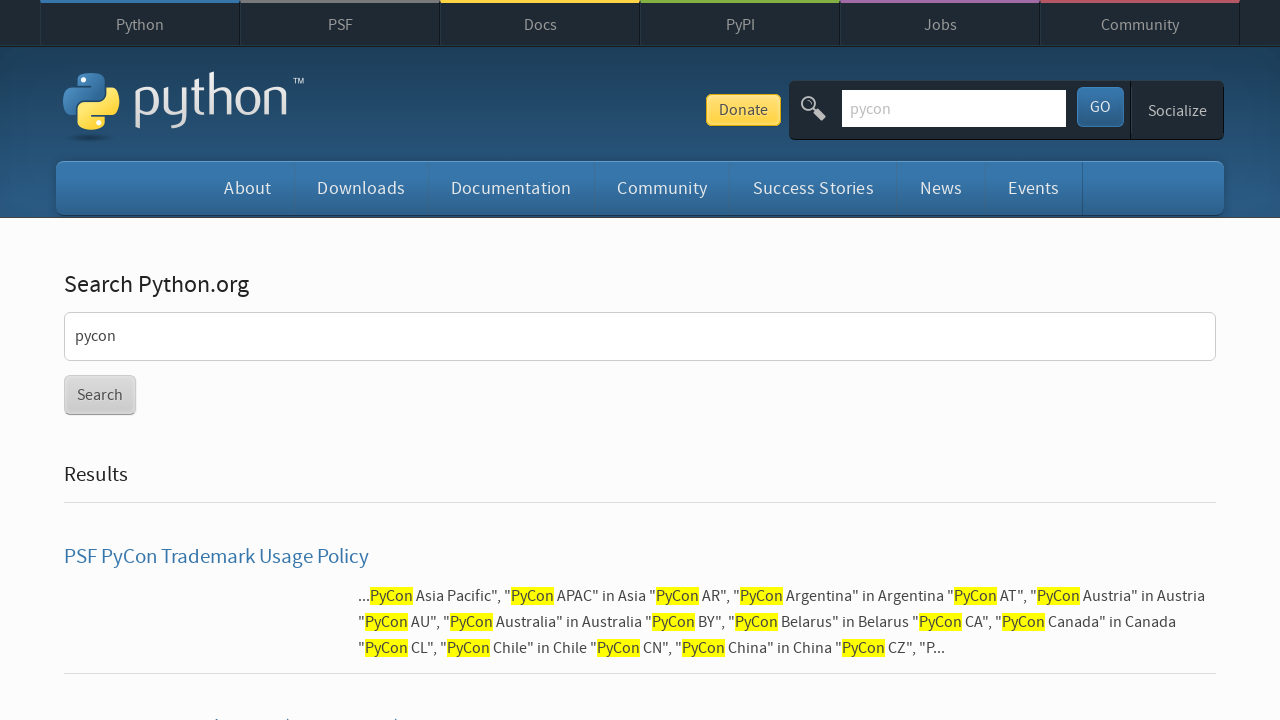

Verified search results were found (no 'No results found' message)
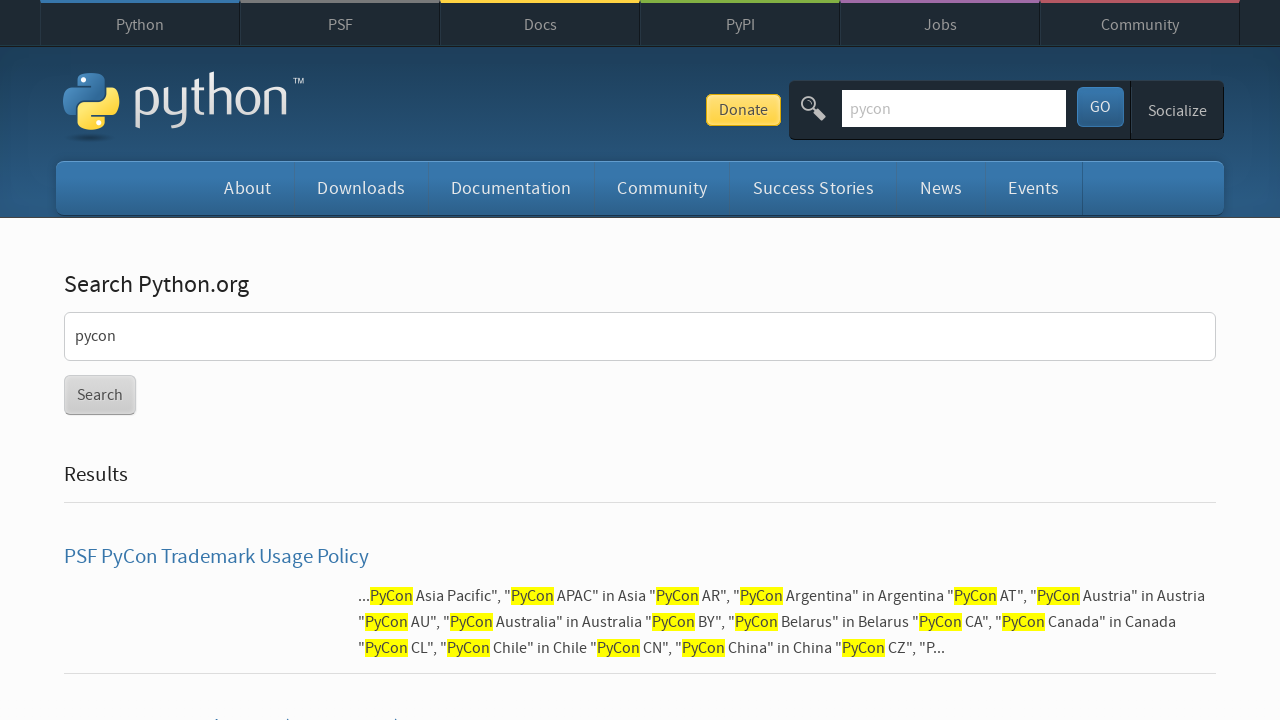

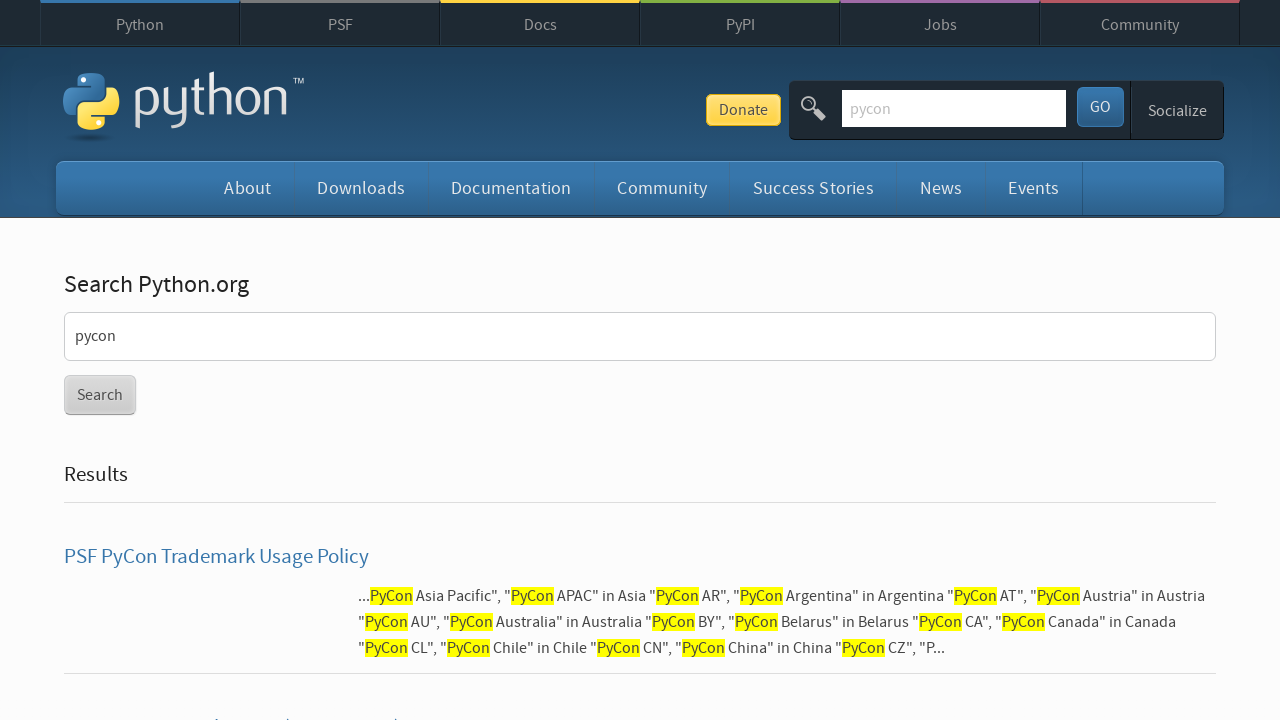